Navigates to YouTube homepage and waits for the page to load, verifying the page title is accessible.

Starting URL: https://www.youtube.com/

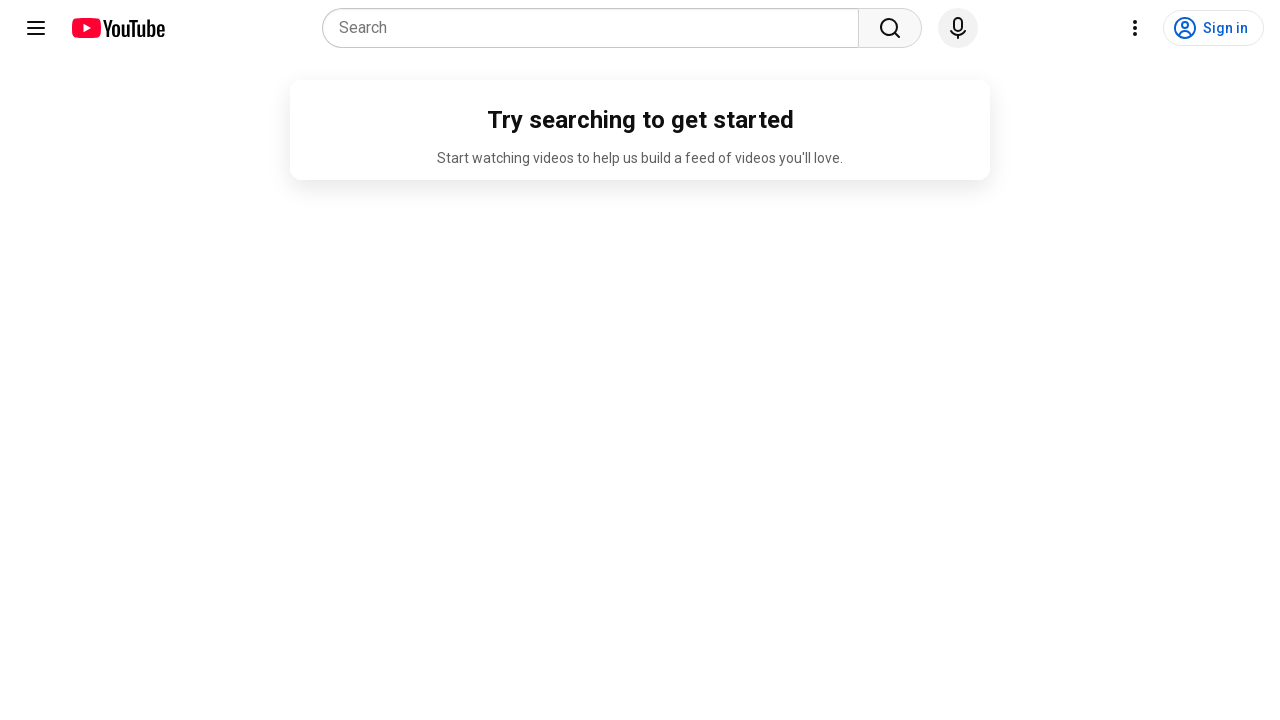

Navigated to YouTube homepage
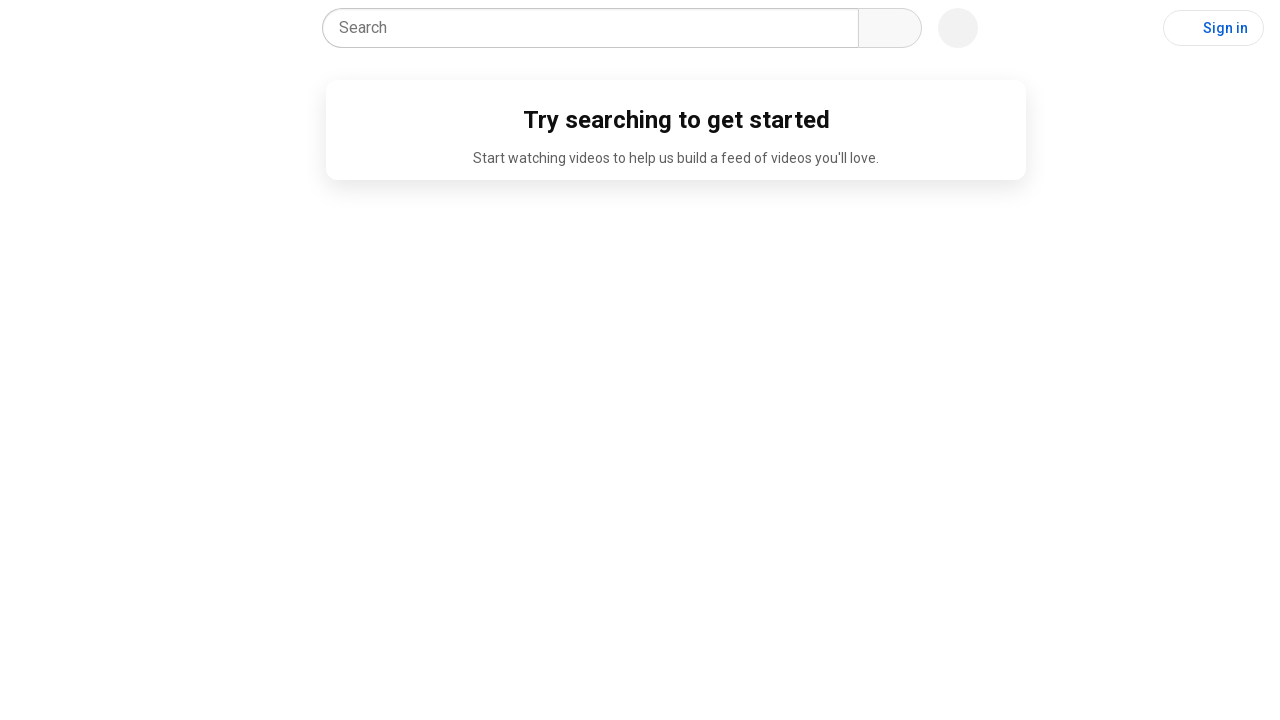

Page DOM content loaded
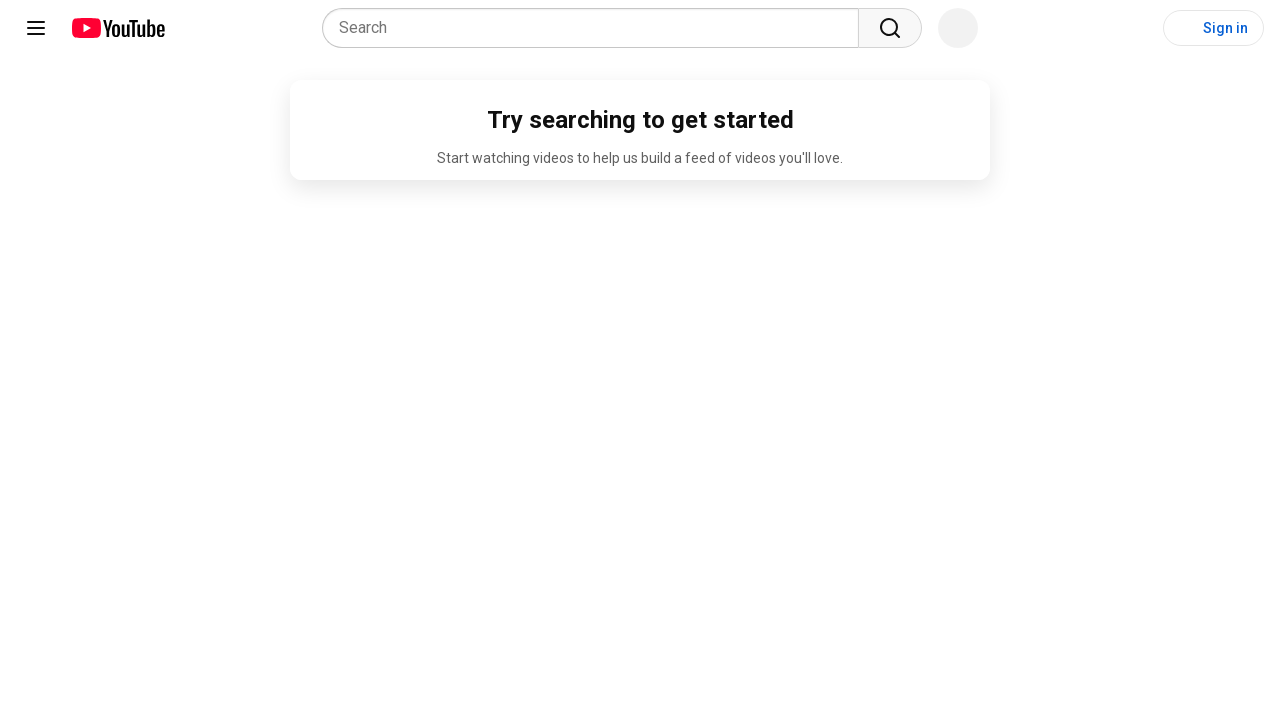

Retrieved page title: YouTube
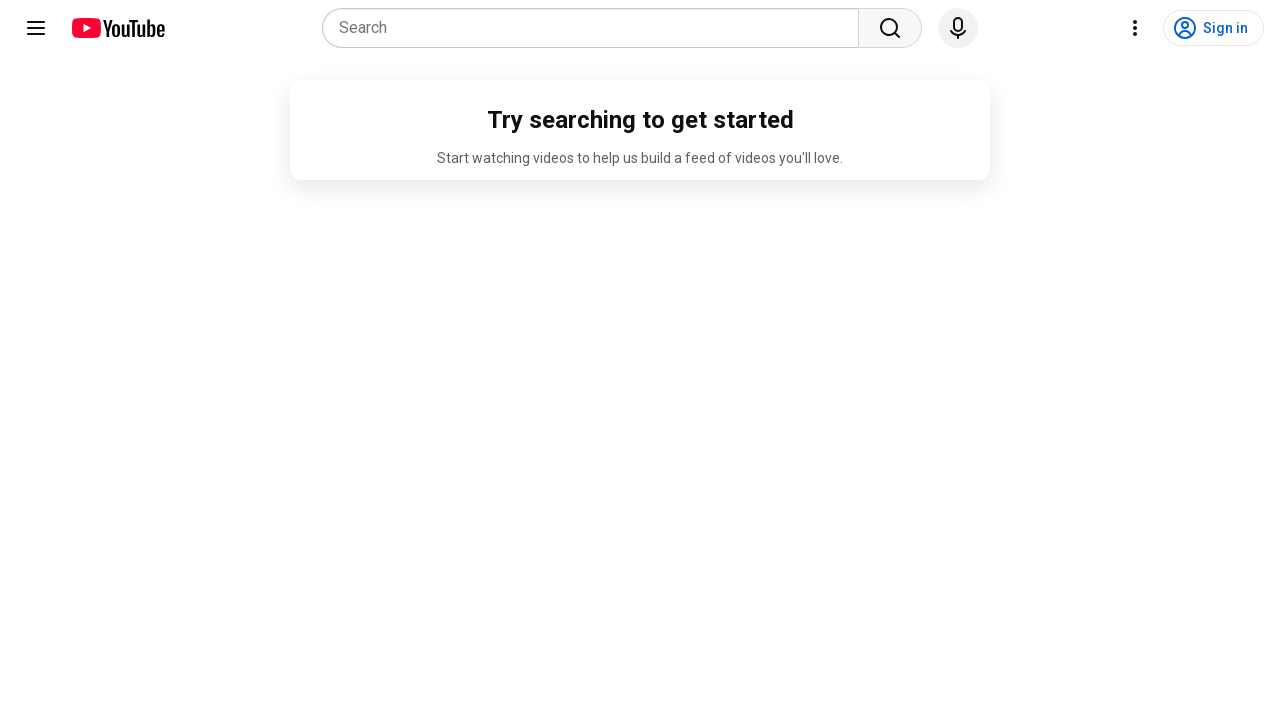

Printed page title to console
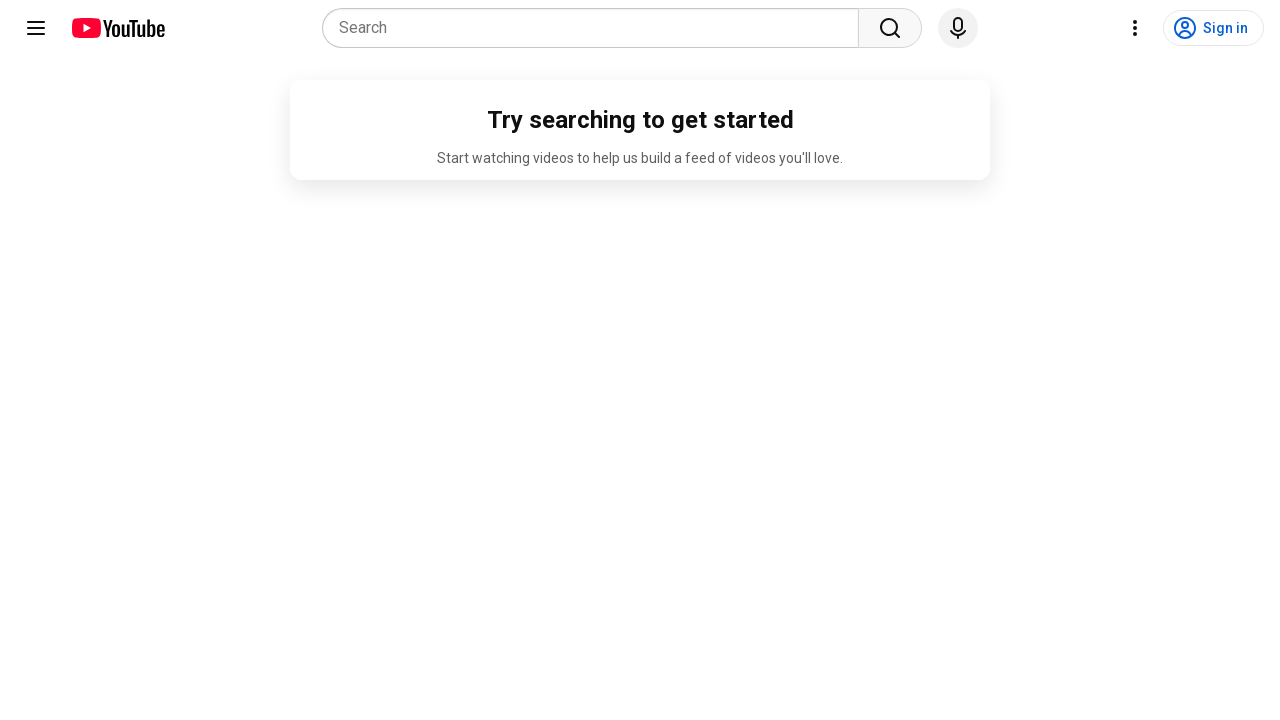

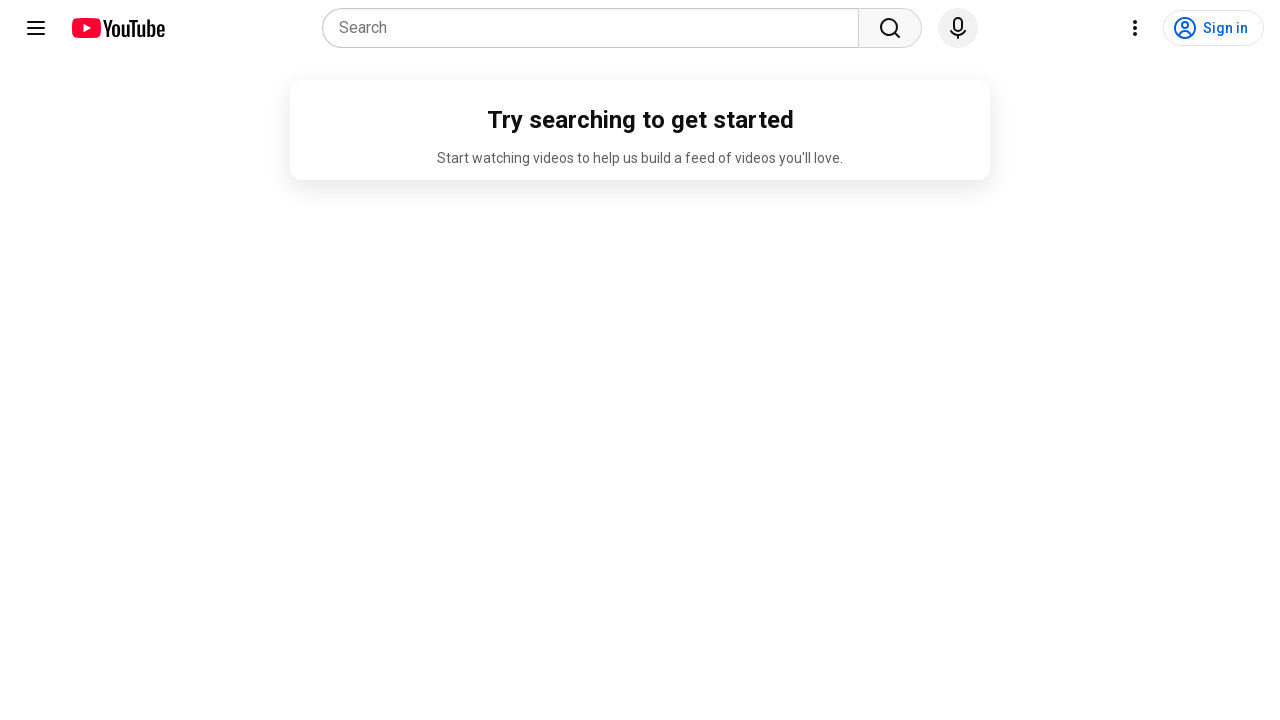